Navigates to Shifting Content page and then clicks on Menu Element example to view menu items

Starting URL: https://the-internet.herokuapp.com/

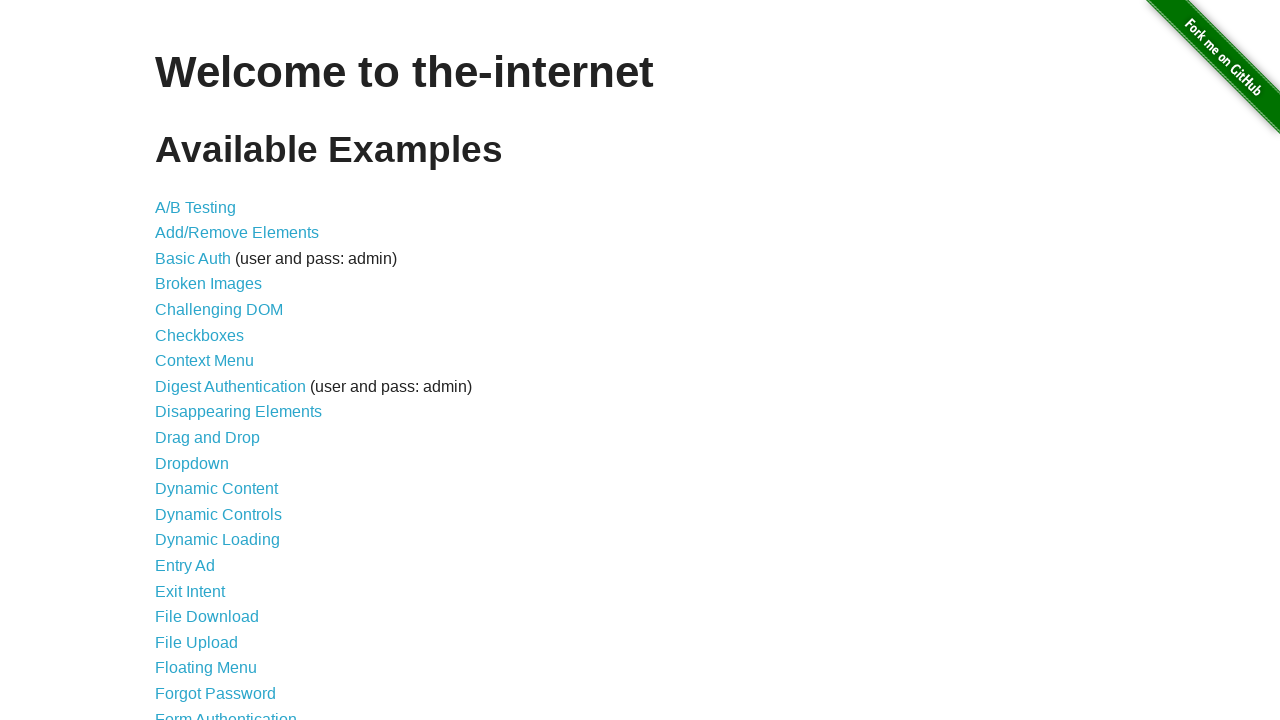

Clicked on Shifting Content link at (212, 523) on a:text('Shifting Content')
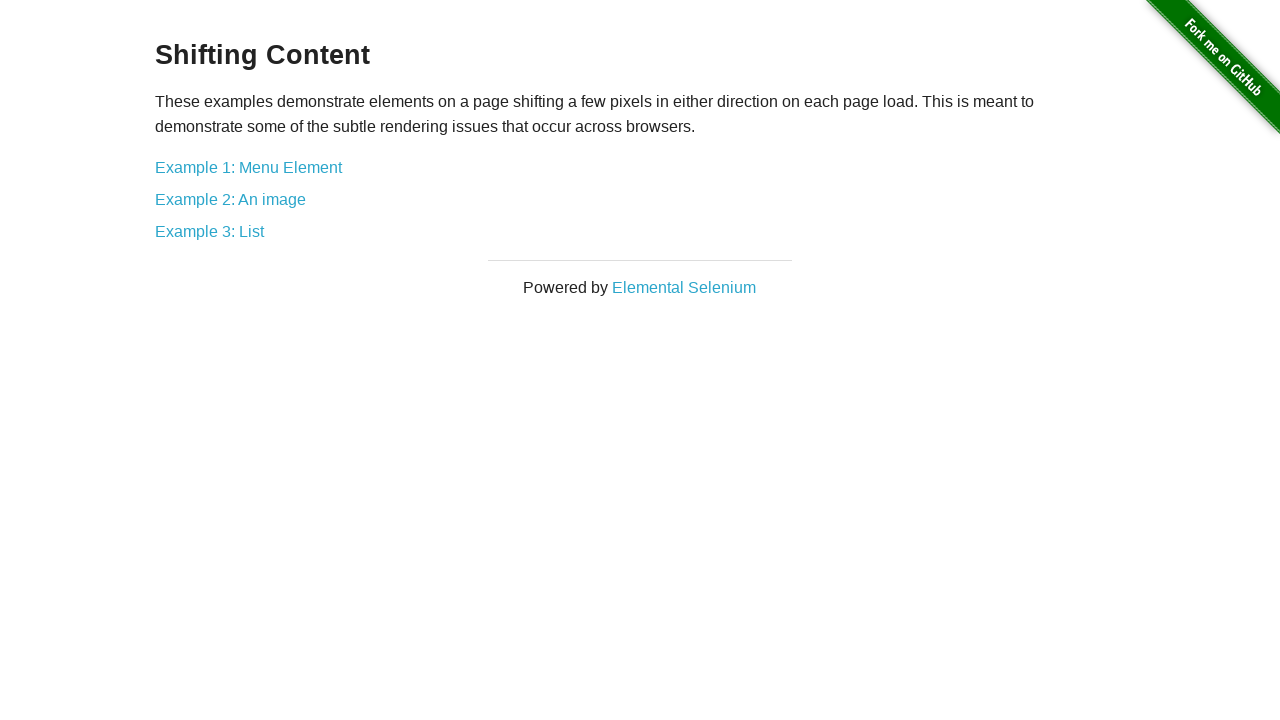

Clicked on Example 1: Menu Element link at (248, 167) on a:text('Example 1: Menu Element')
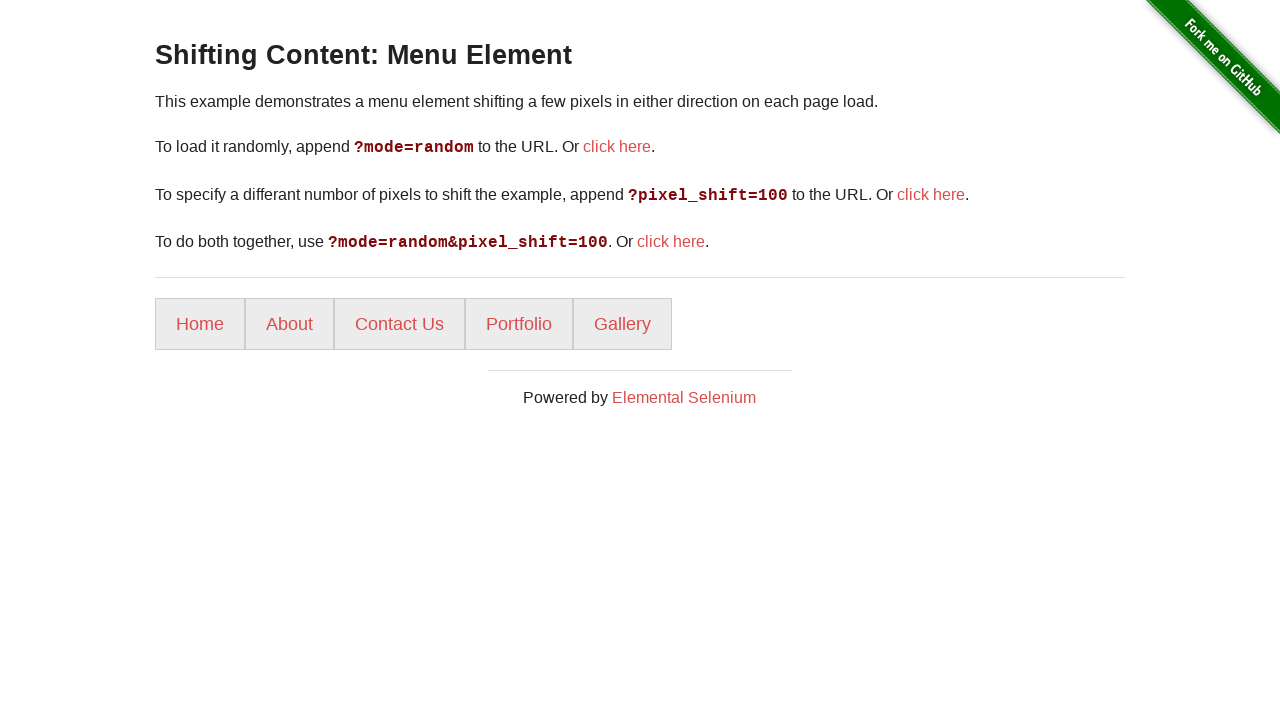

Menu elements loaded and became visible
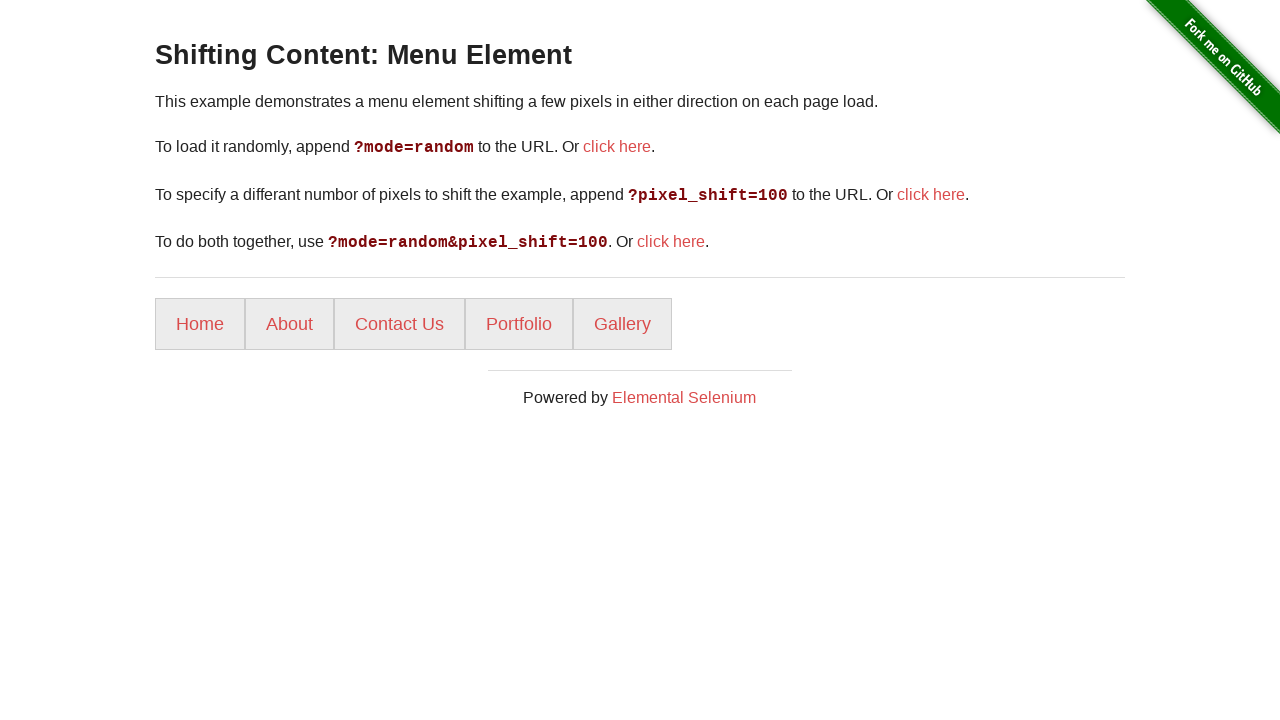

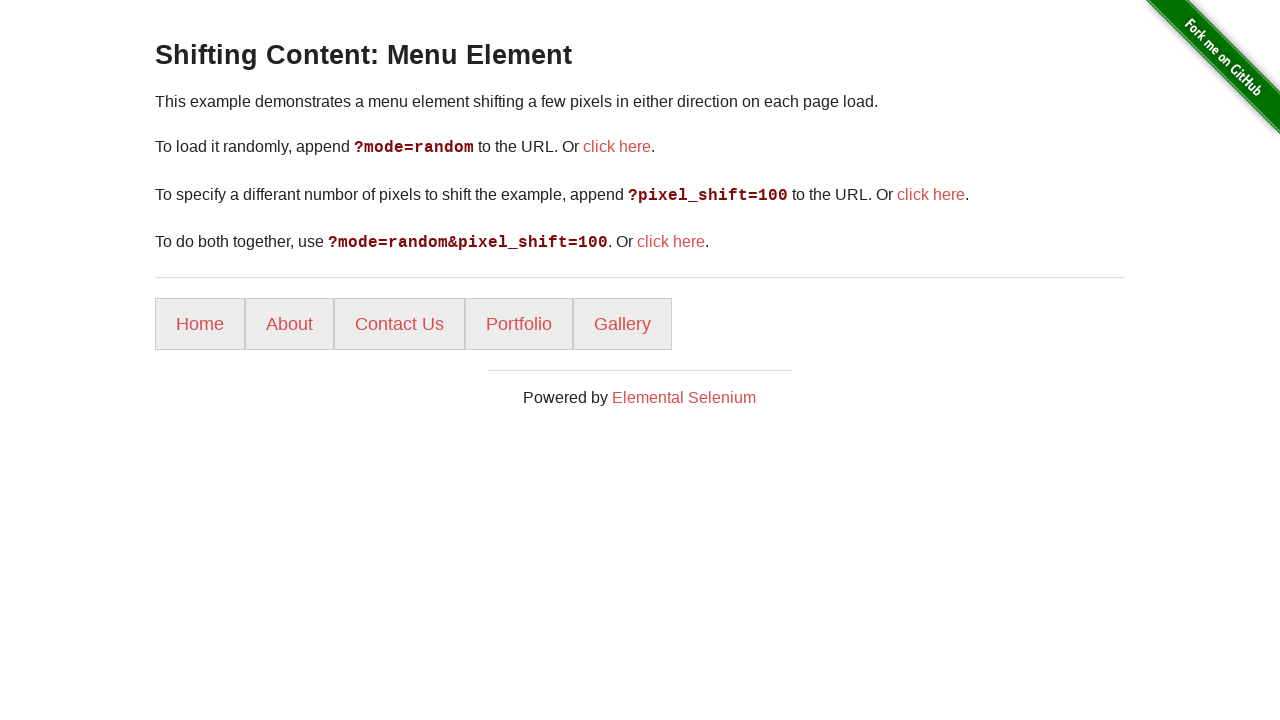